Tests a text input task by filling a textarea with an answer and clicking the submit button to verify the response

Starting URL: https://suninjuly.github.io/text_input_task.html

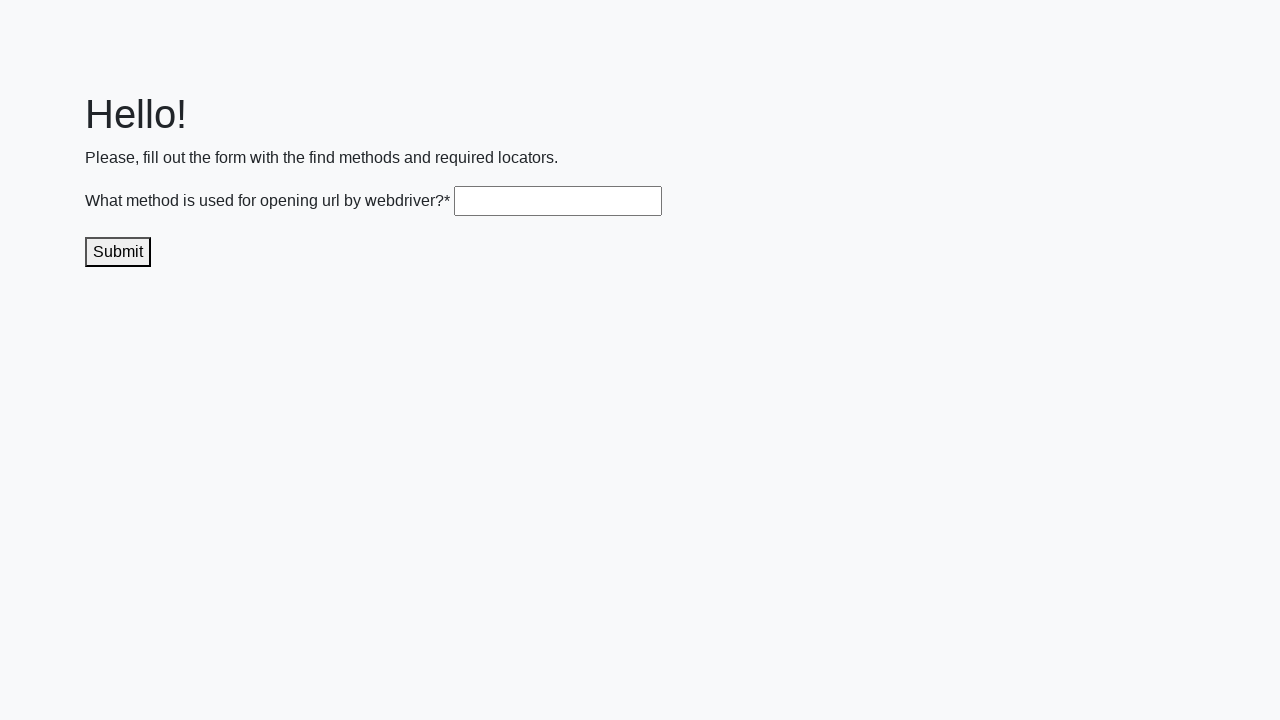

Filled textarea with answer 'get()' on .textarea
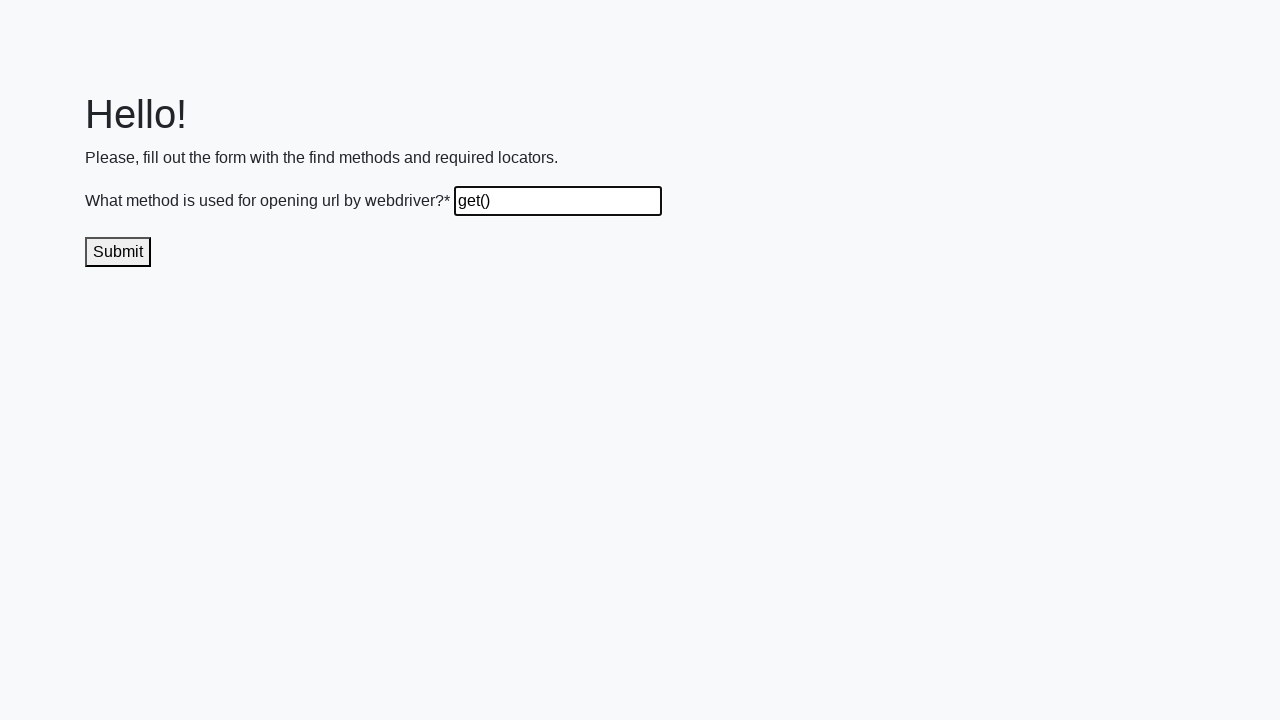

Clicked submit button to submit the answer at (118, 252) on .submit-submission
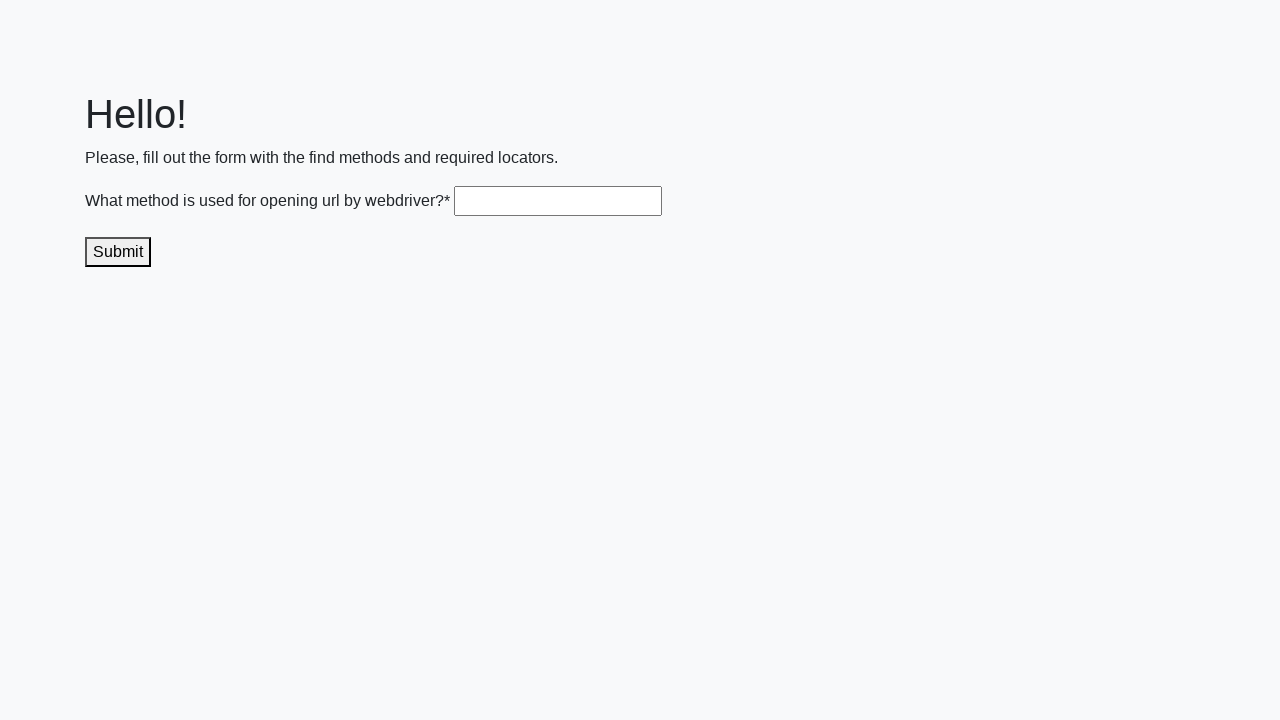

Waited 1000ms for result to display
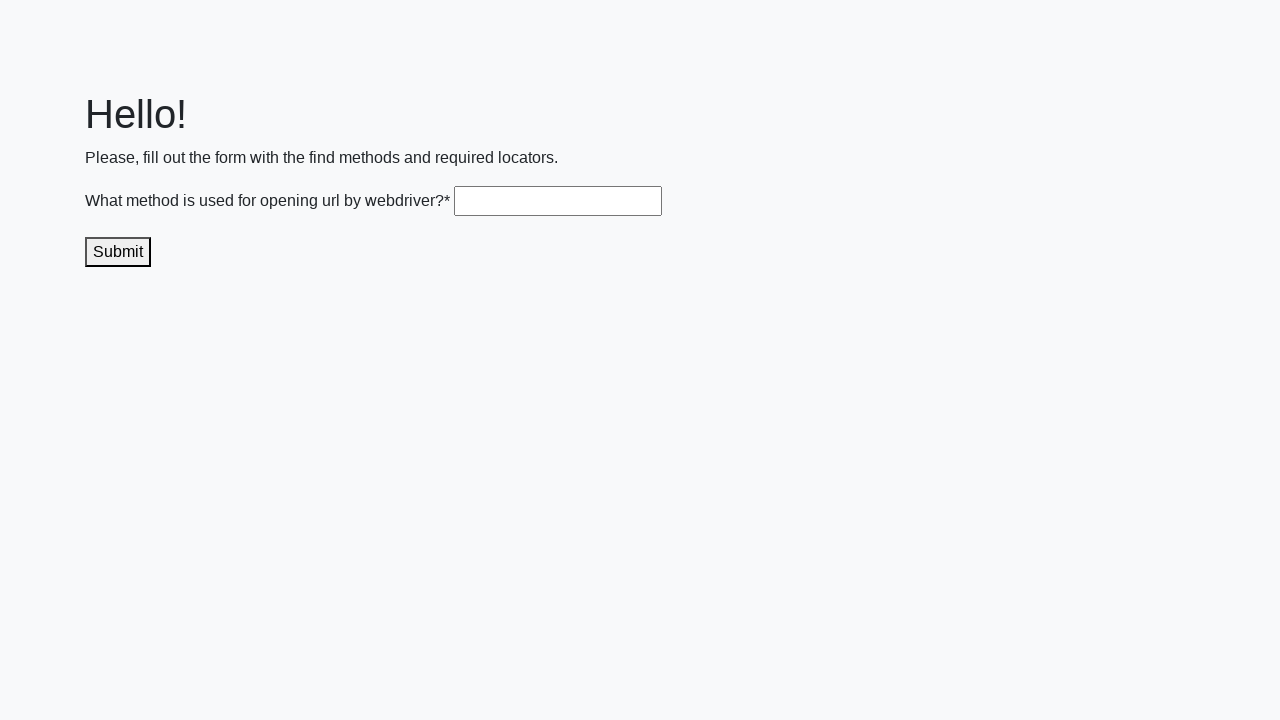

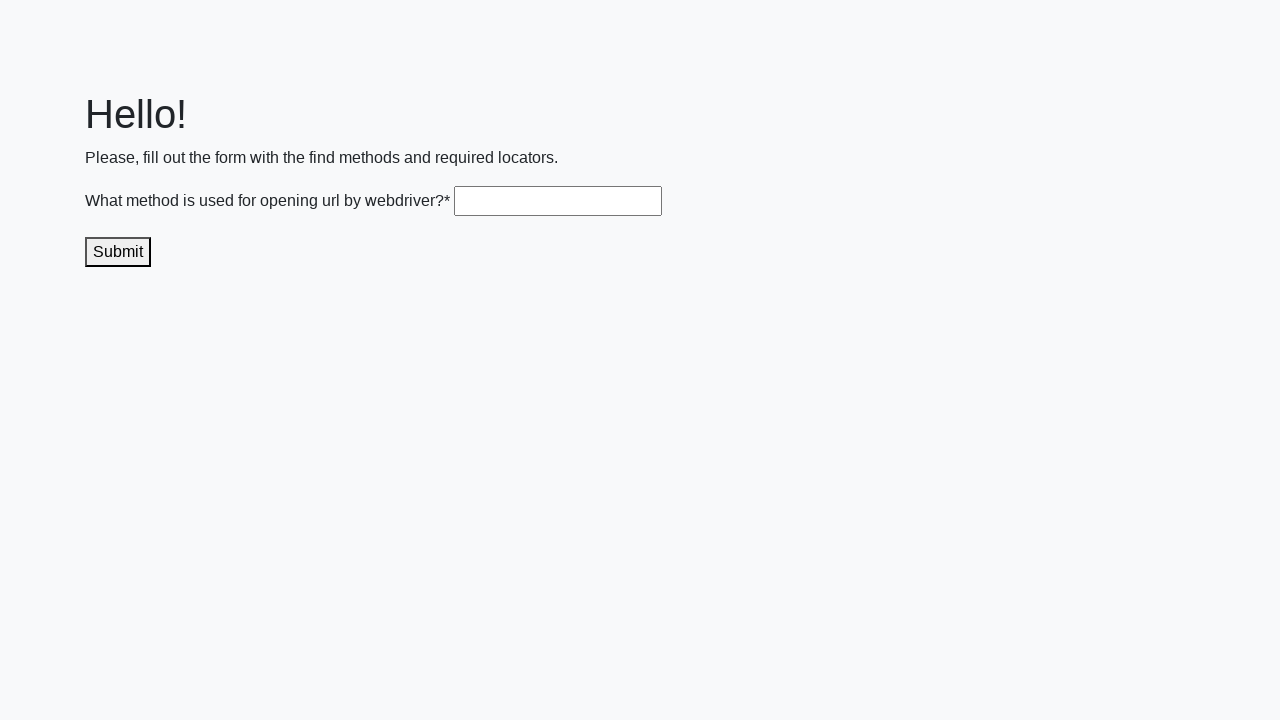